Tests interaction with radio buttons and checkboxes, including handling a popup dialog when selecting a radio option

Starting URL: https://rahulshettyacademy.com/loginpagePractise/

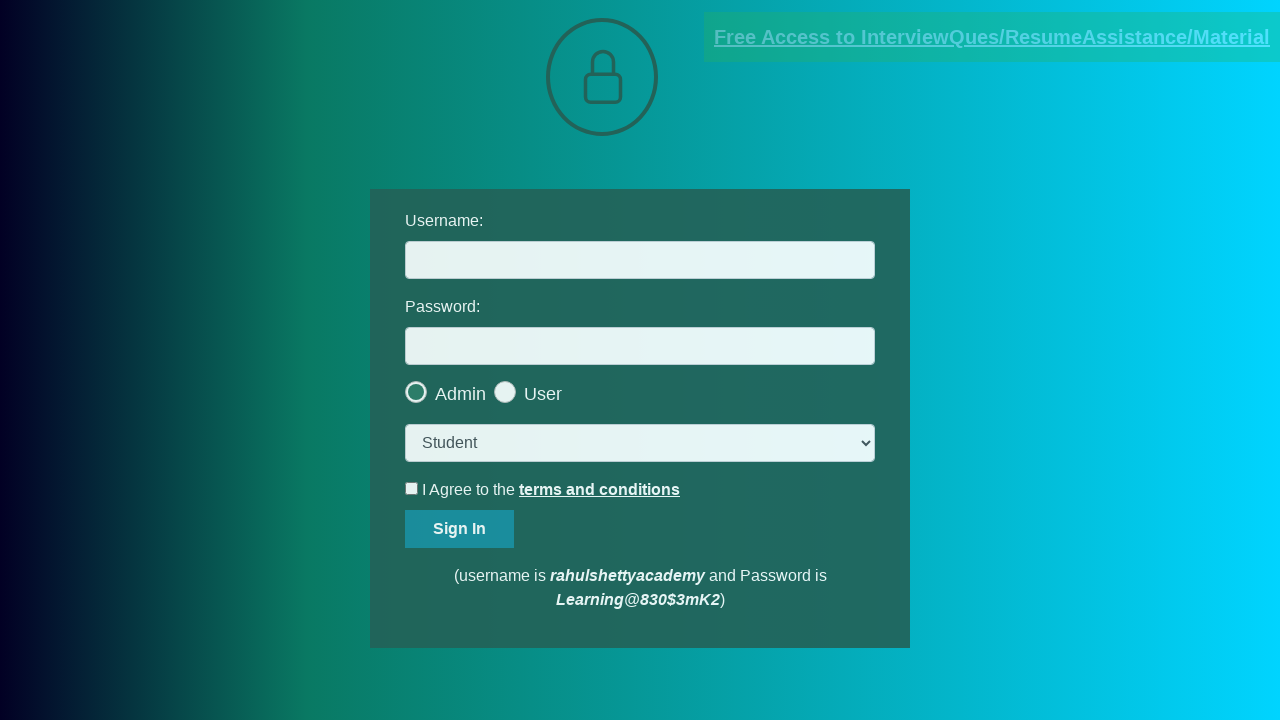

Clicked the second radio button (User option) at (543, 394) on .radiotextsty >> nth=1
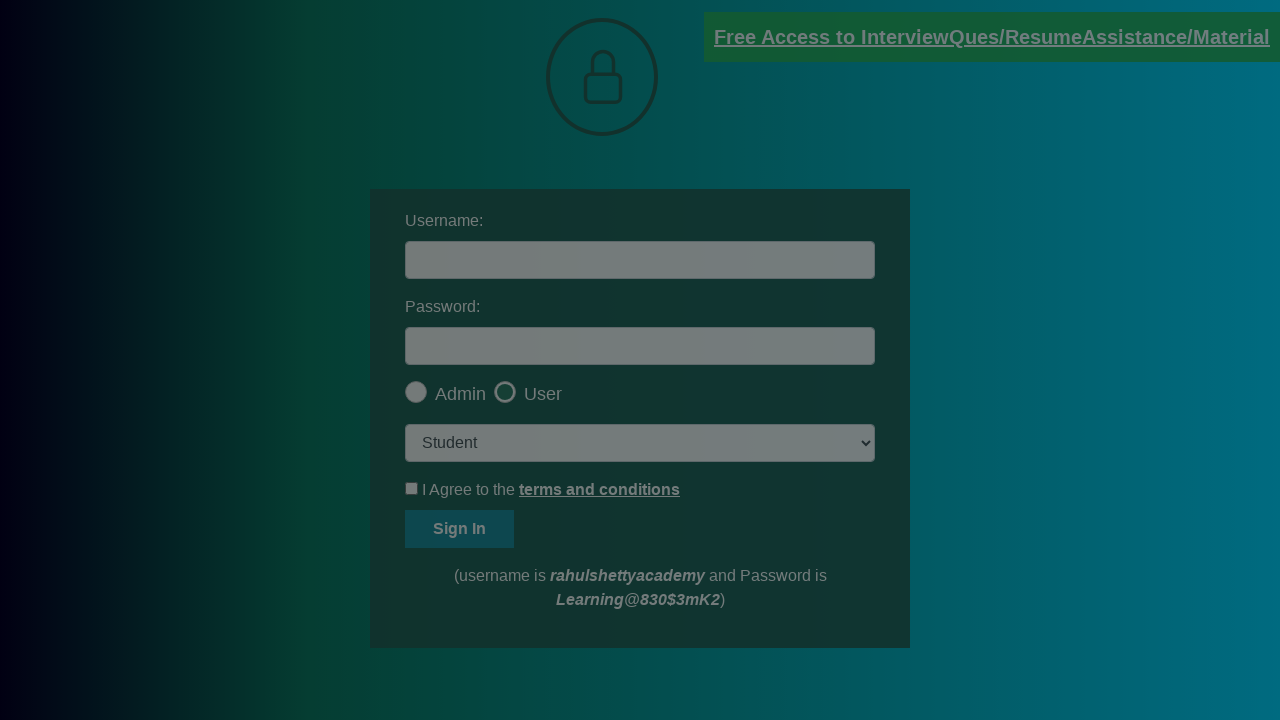

Clicked OK button on the popup dialog at (698, 144) on #okayBtn
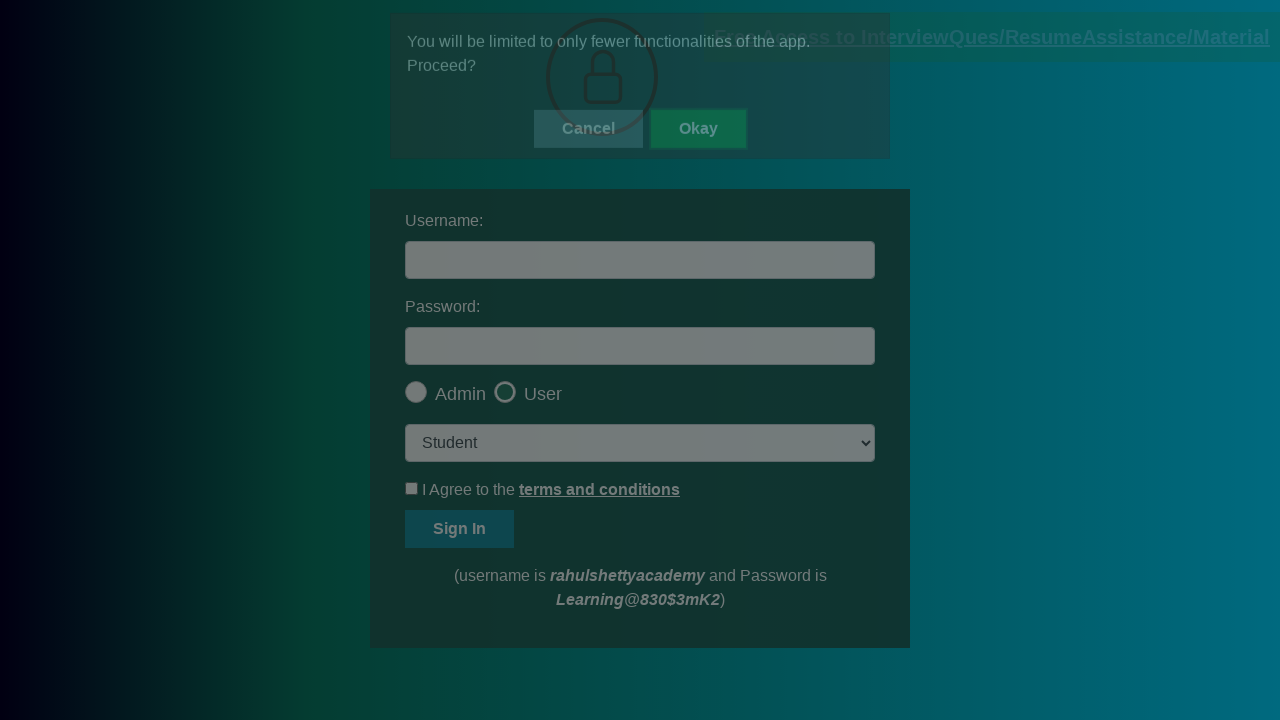

Checked the terms checkbox at (412, 488) on #terms
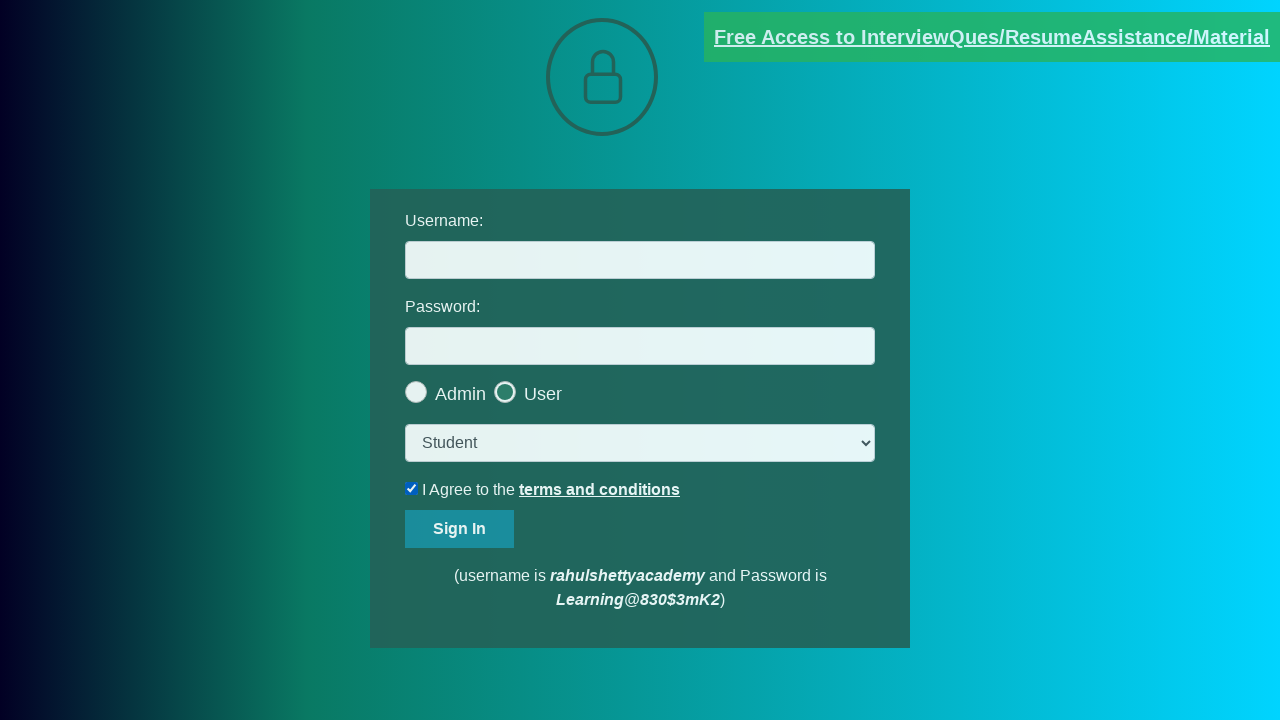

Unchecked the terms checkbox at (412, 488) on #terms
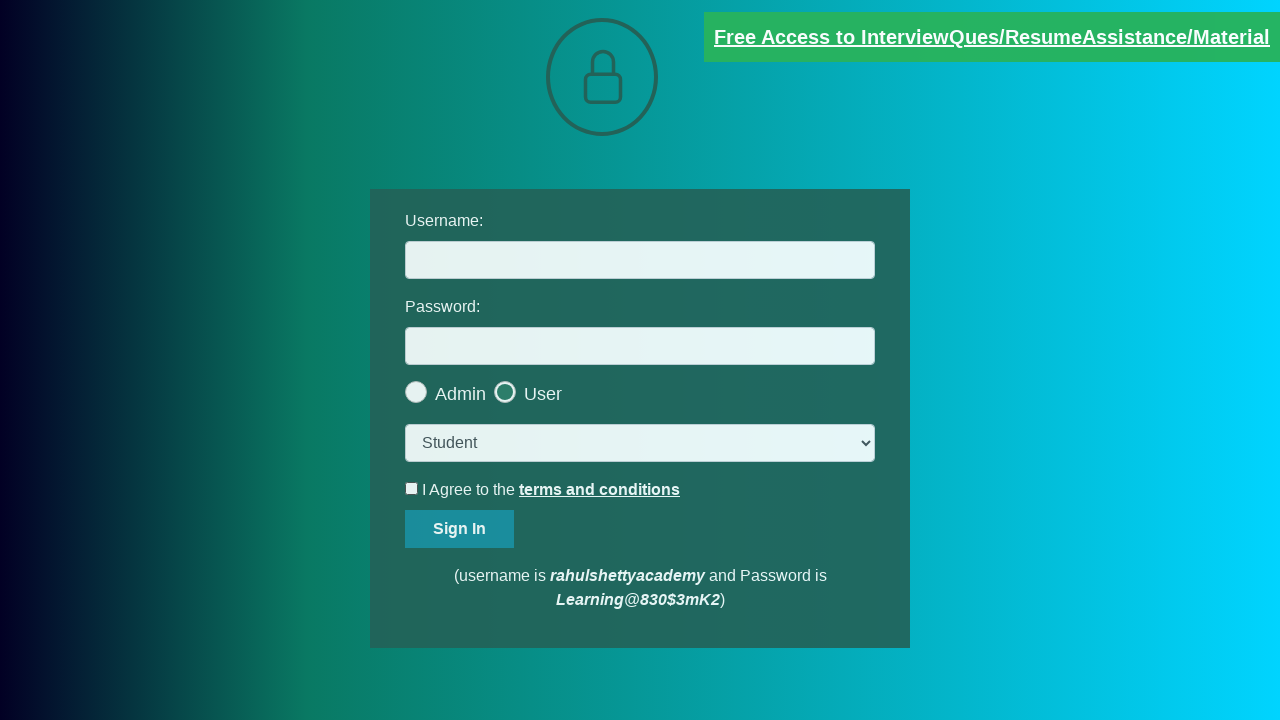

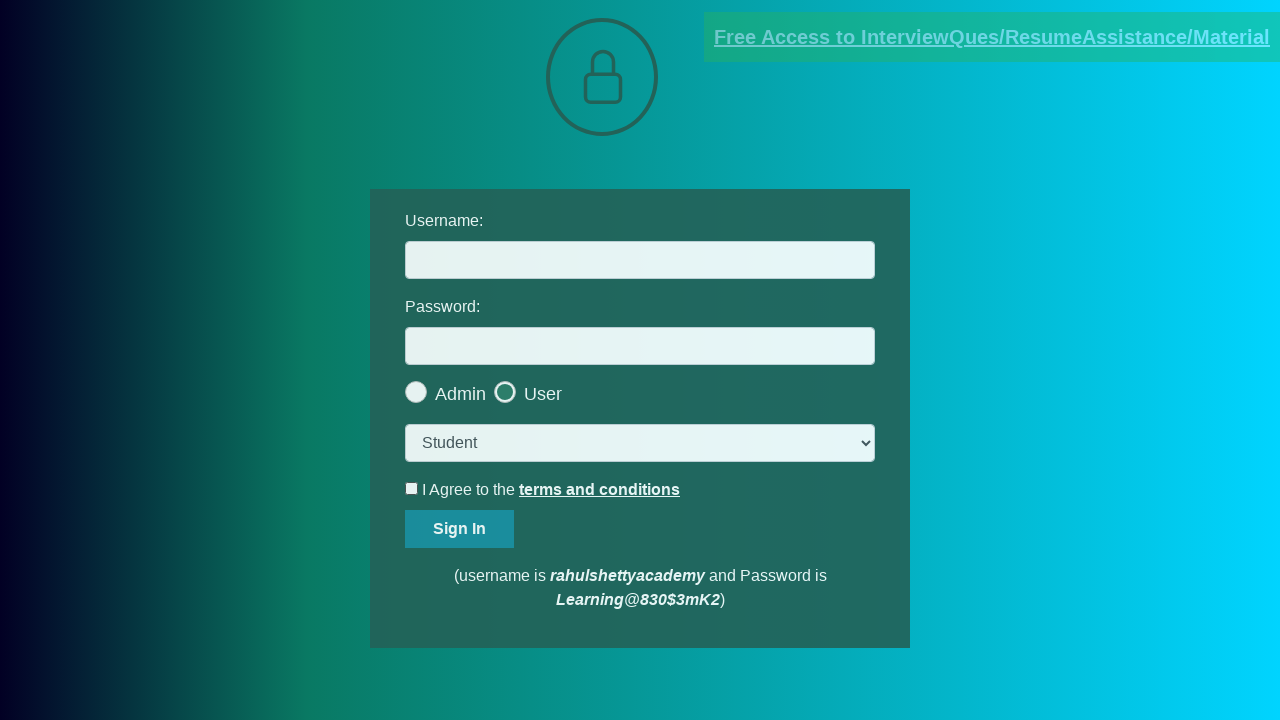